Tests the search functionality by filling the search textbox with a query and verifying the visual state of the page

Starting URL: https://ecommerce-playground.lambdatest.io

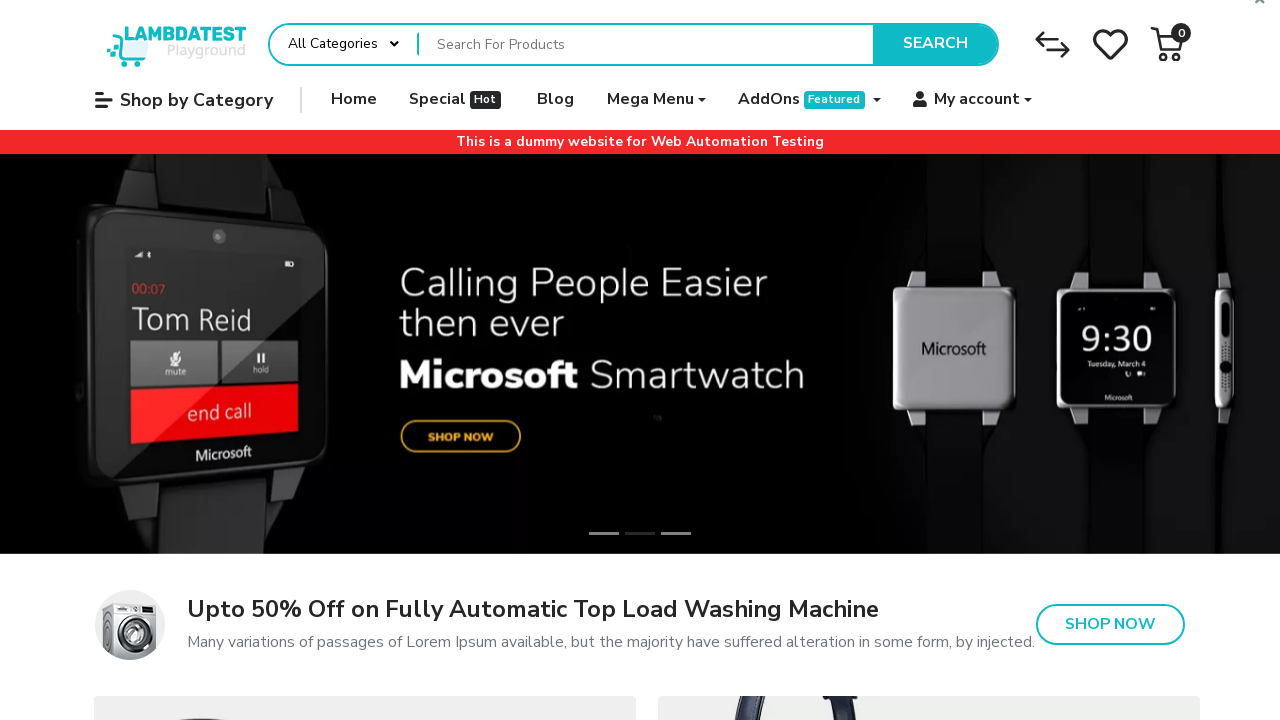

Filled search textbox with 'Hello Lambdatest' on internal:role=textbox[name="Search For Products"i]
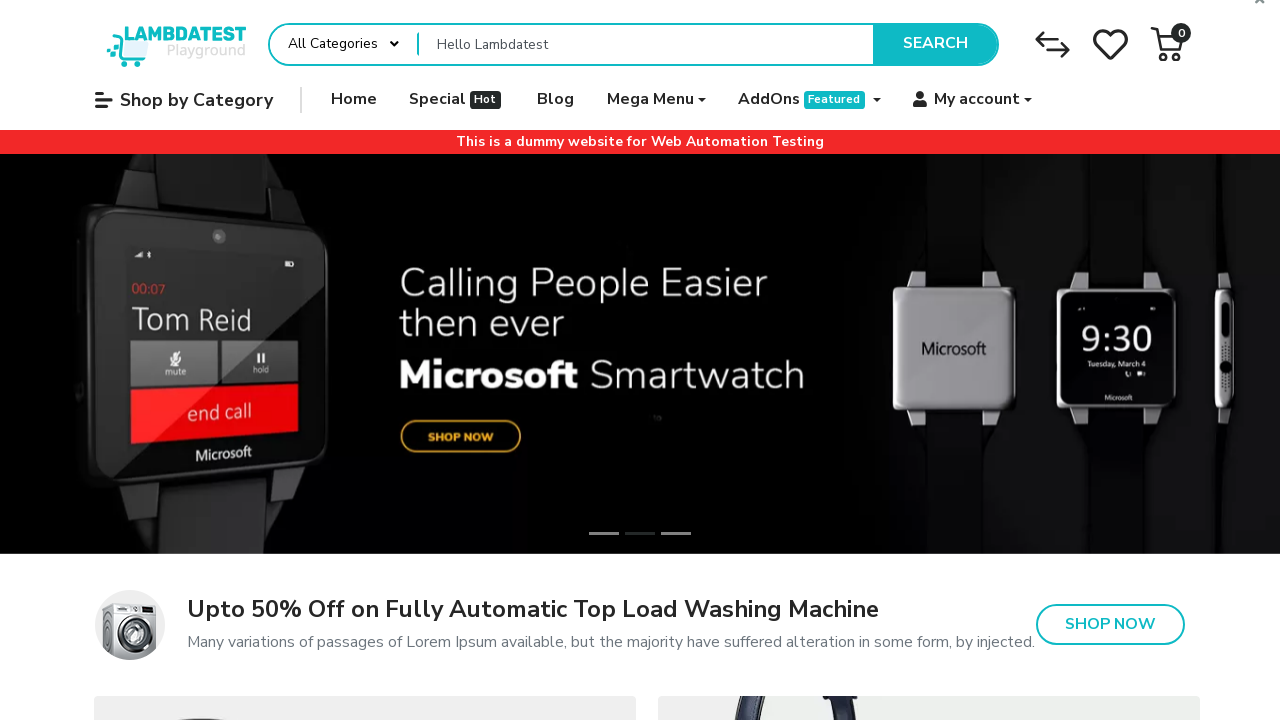

Search input element is visible with entered text
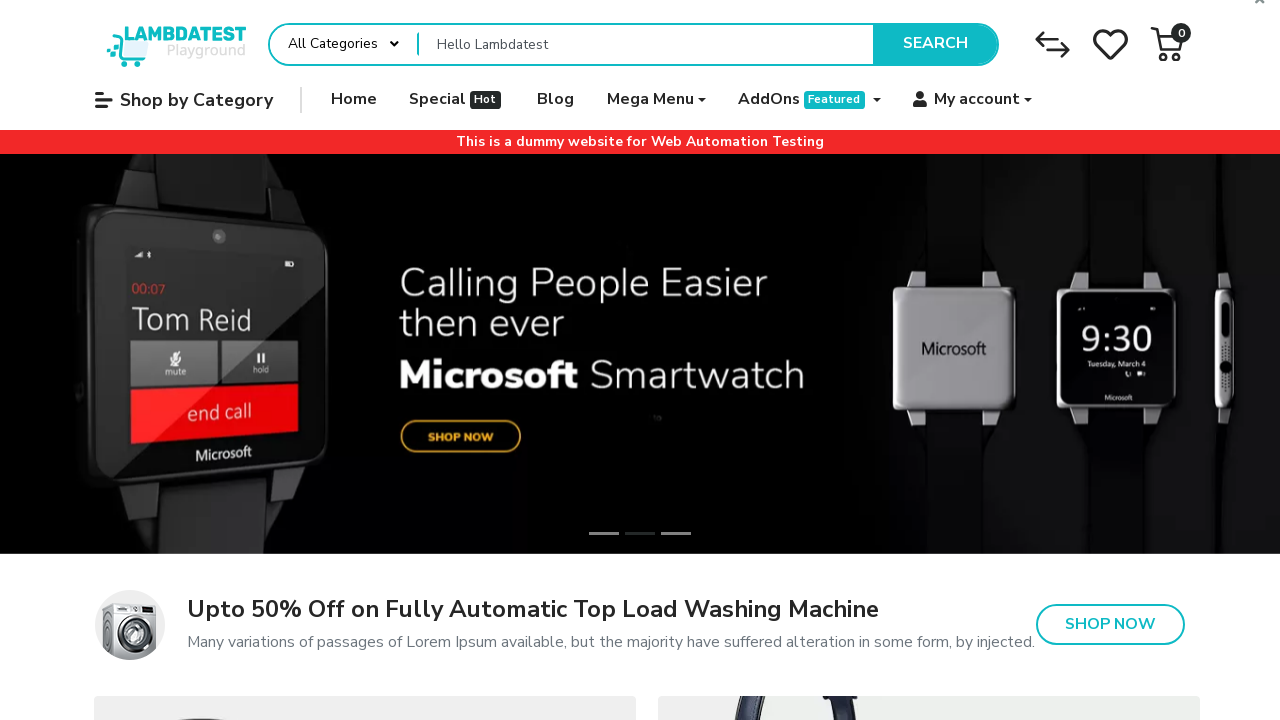

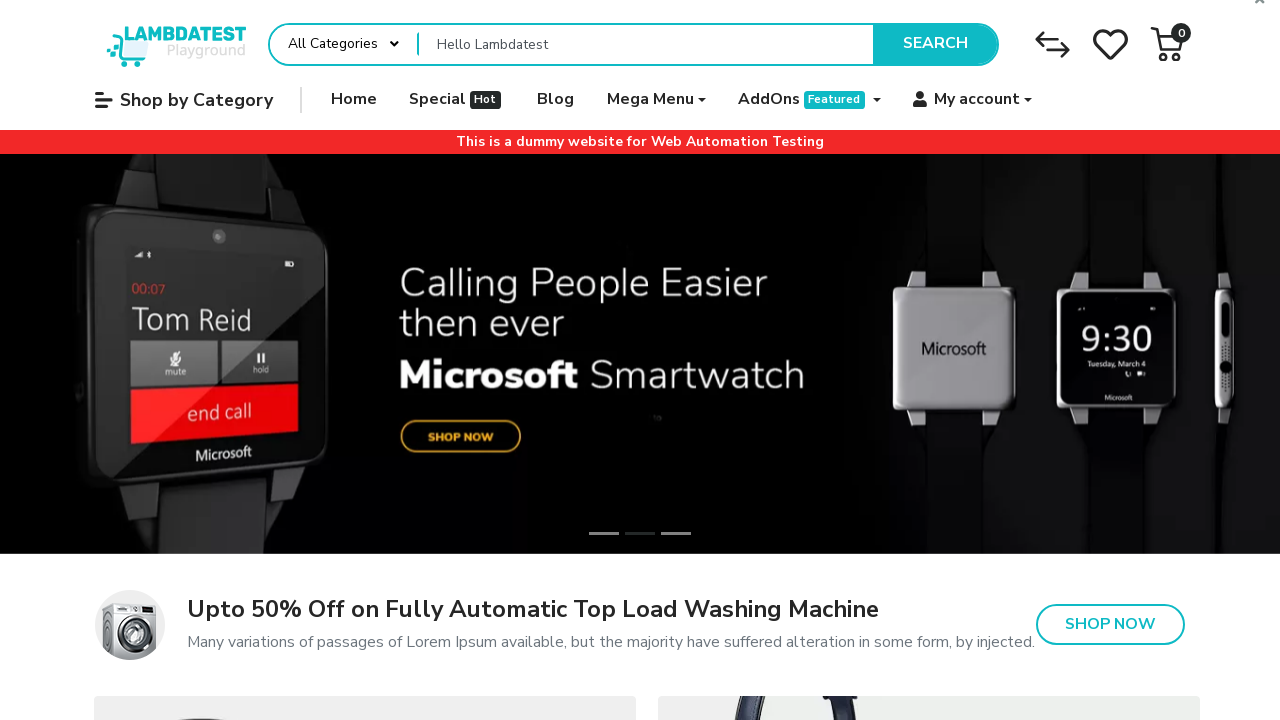